Tests file upload functionality on a registration page by clicking the image upload button and uploading a sample file using Playwright's file chooser handling.

Starting URL: http://demo.automationtesting.in/Register.html

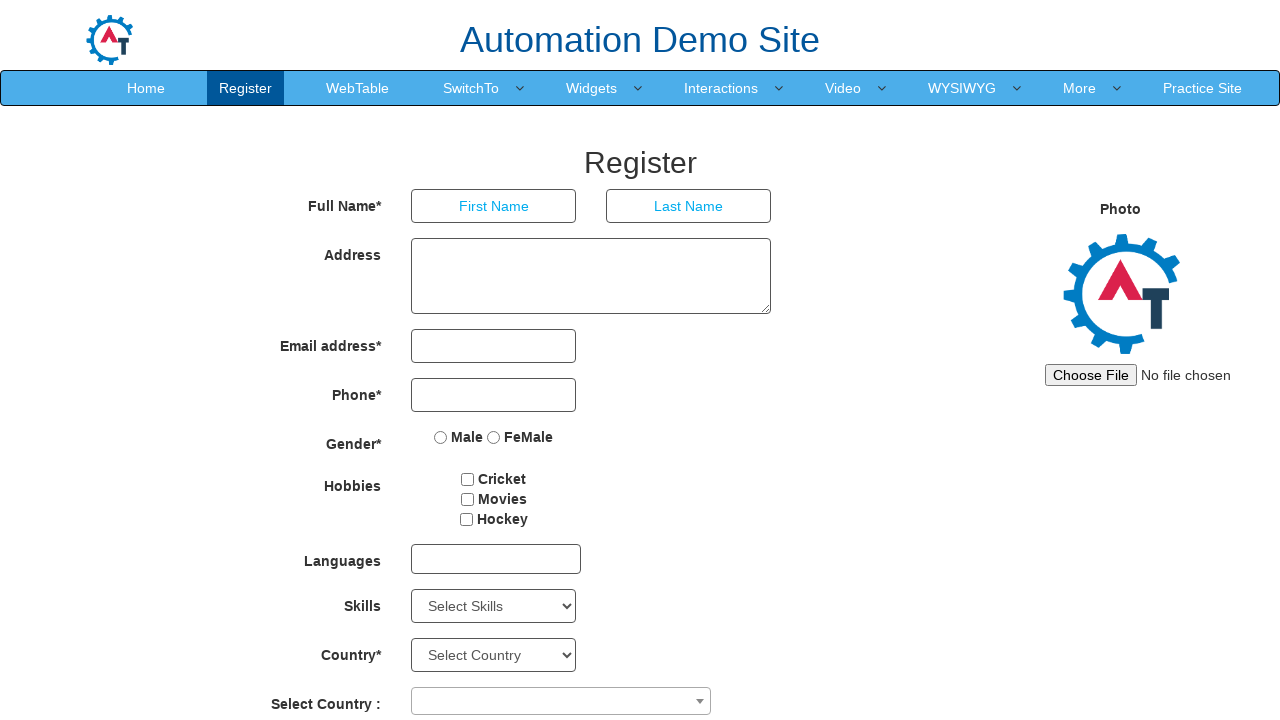

Created temporary test file for upload
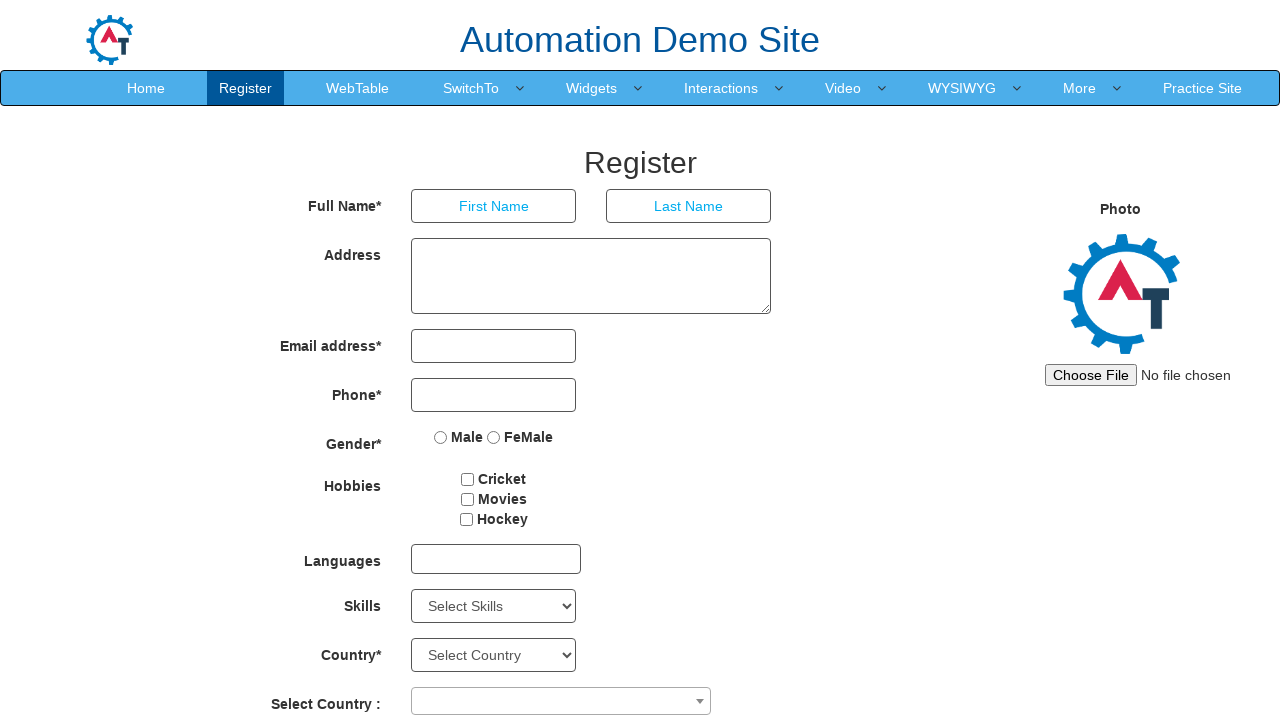

Clicked image upload button and file chooser appeared at (1144, 375) on #imagesrc
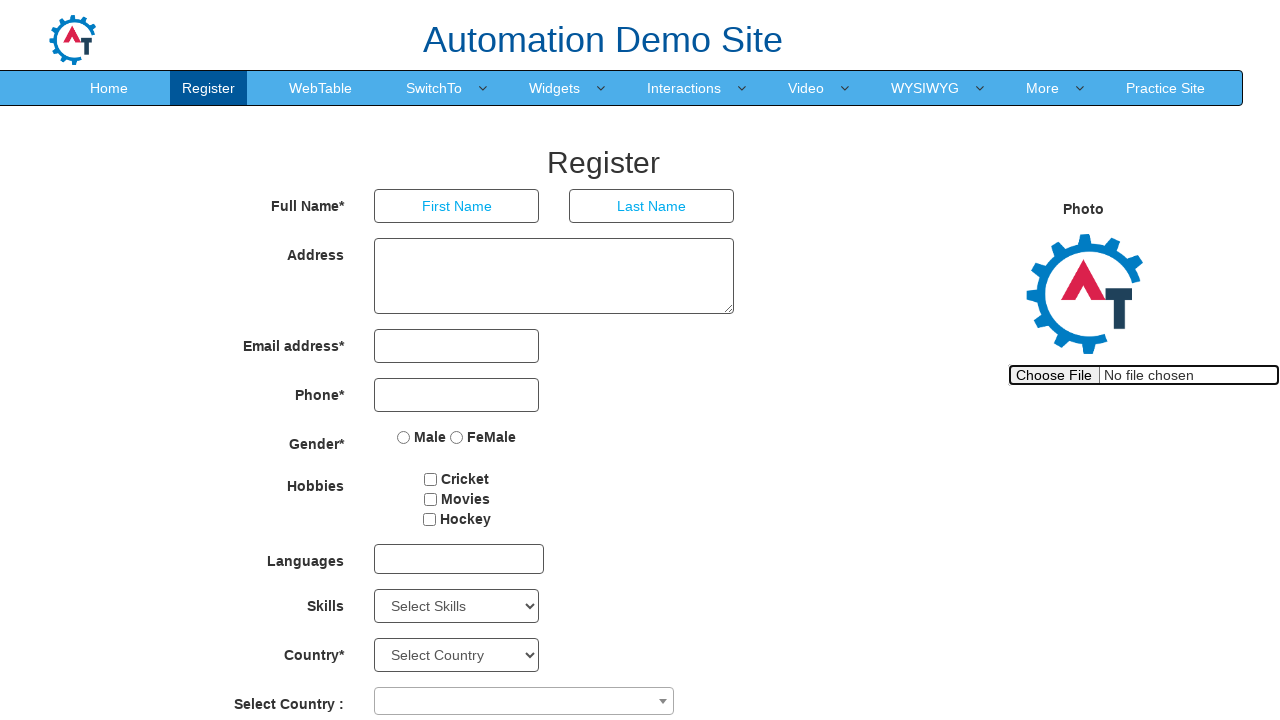

Selected temporary test file in file chooser
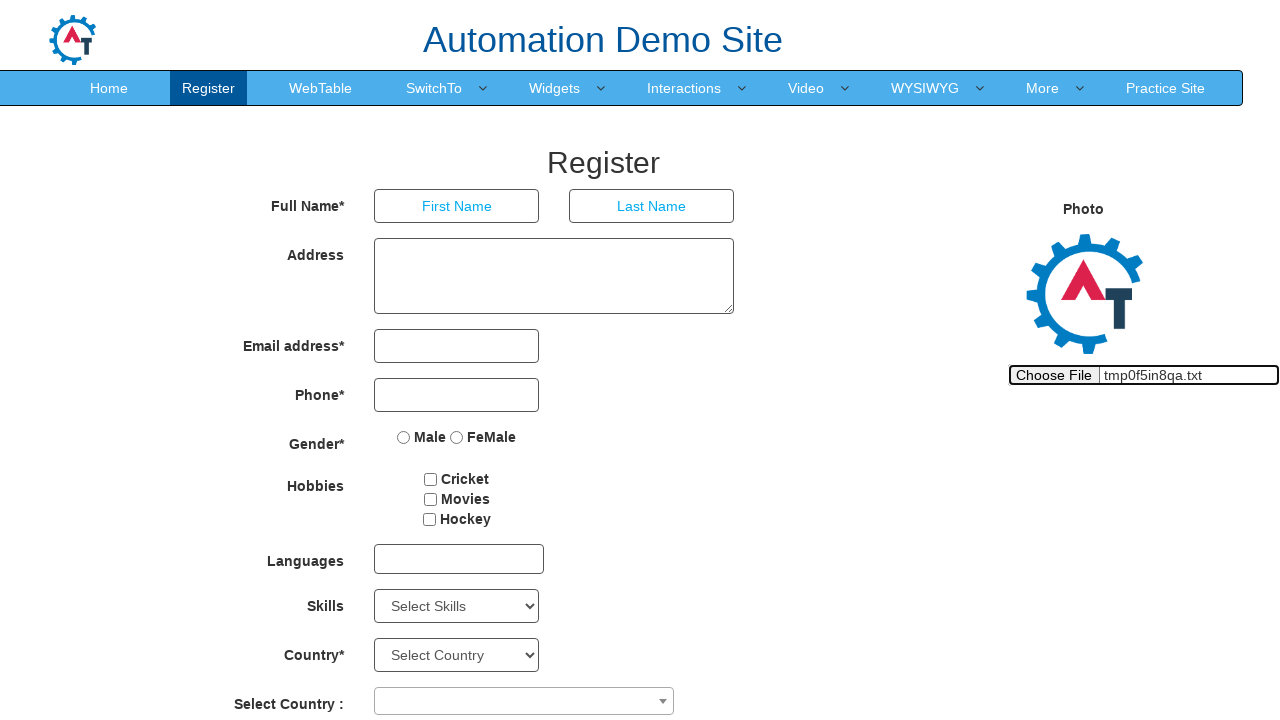

Waited for file upload to process
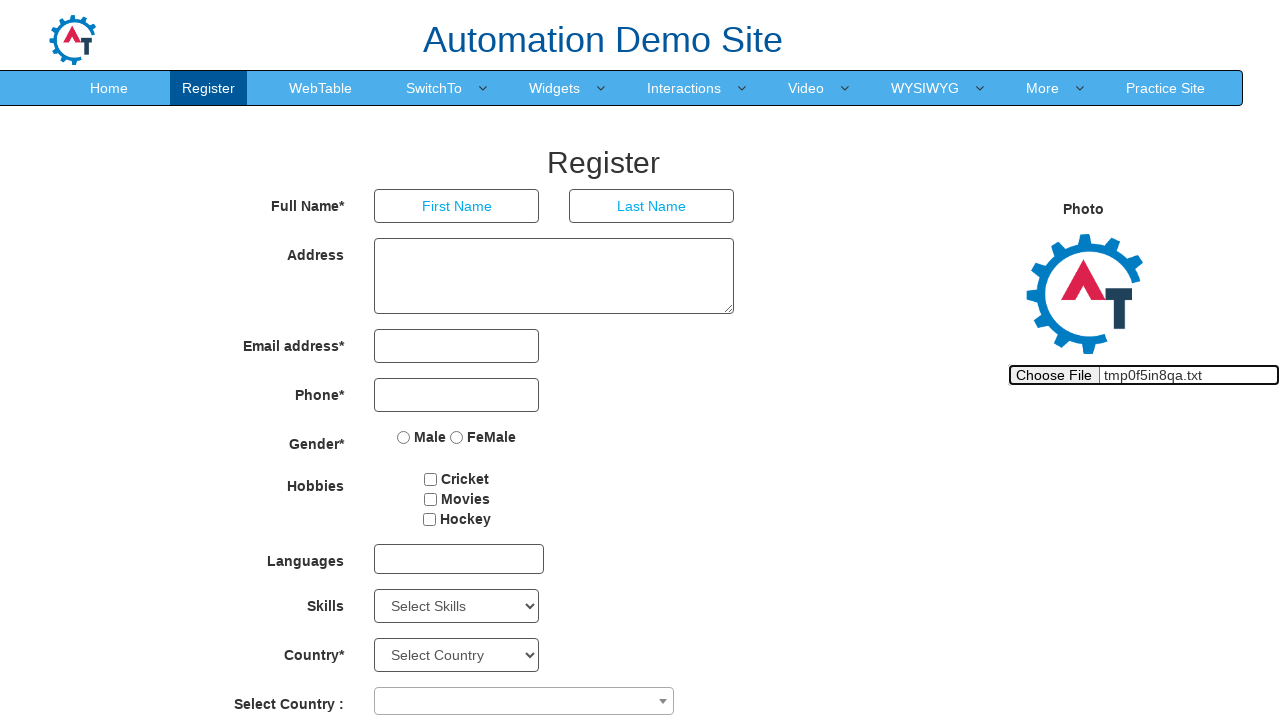

Cleaned up temporary test file
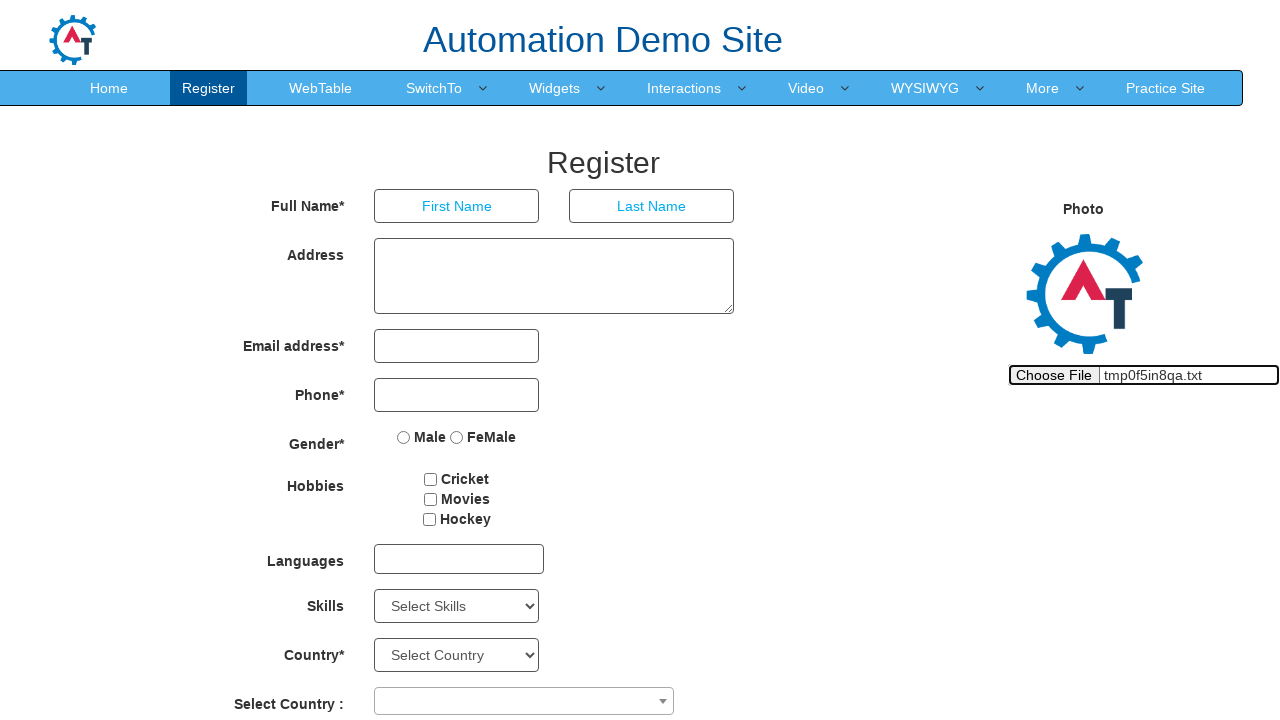

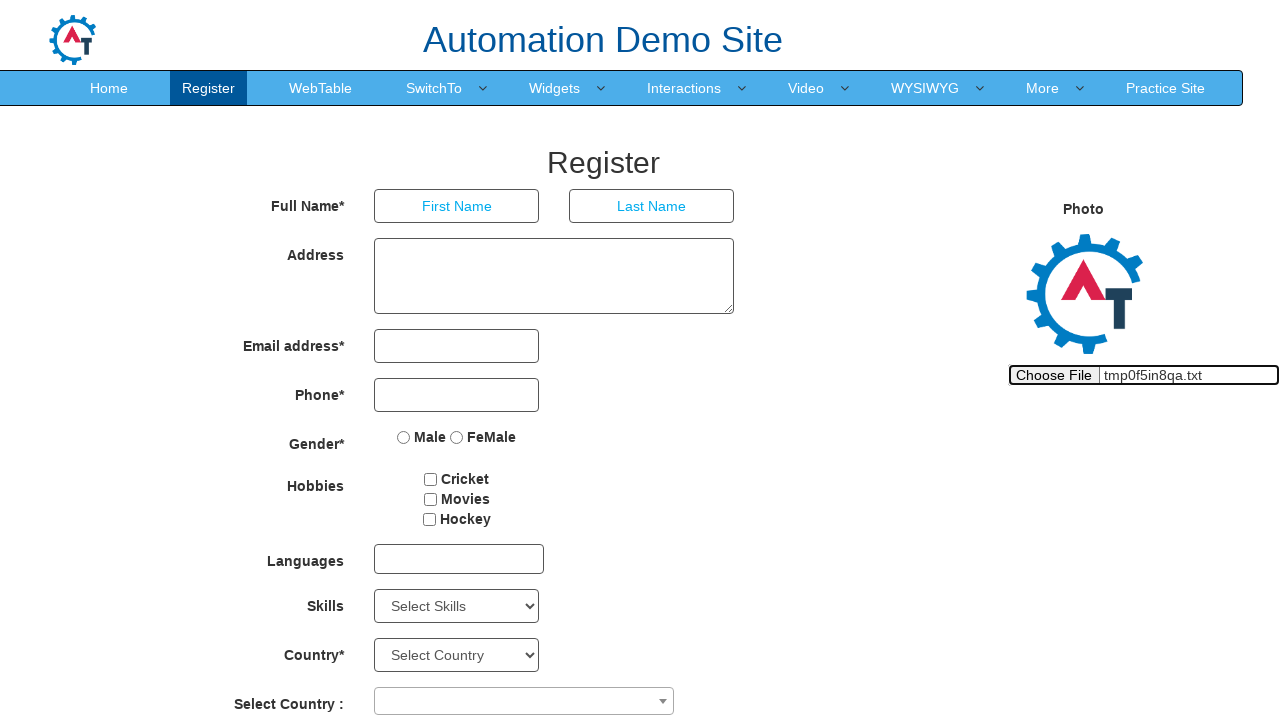